Tests navigation from Contact page back to Products page by clicking on the Logo link, verifying the Products heading appears.

Starting URL: https://ilarionhalushka.github.io/jekyll-ecommerce-demo/

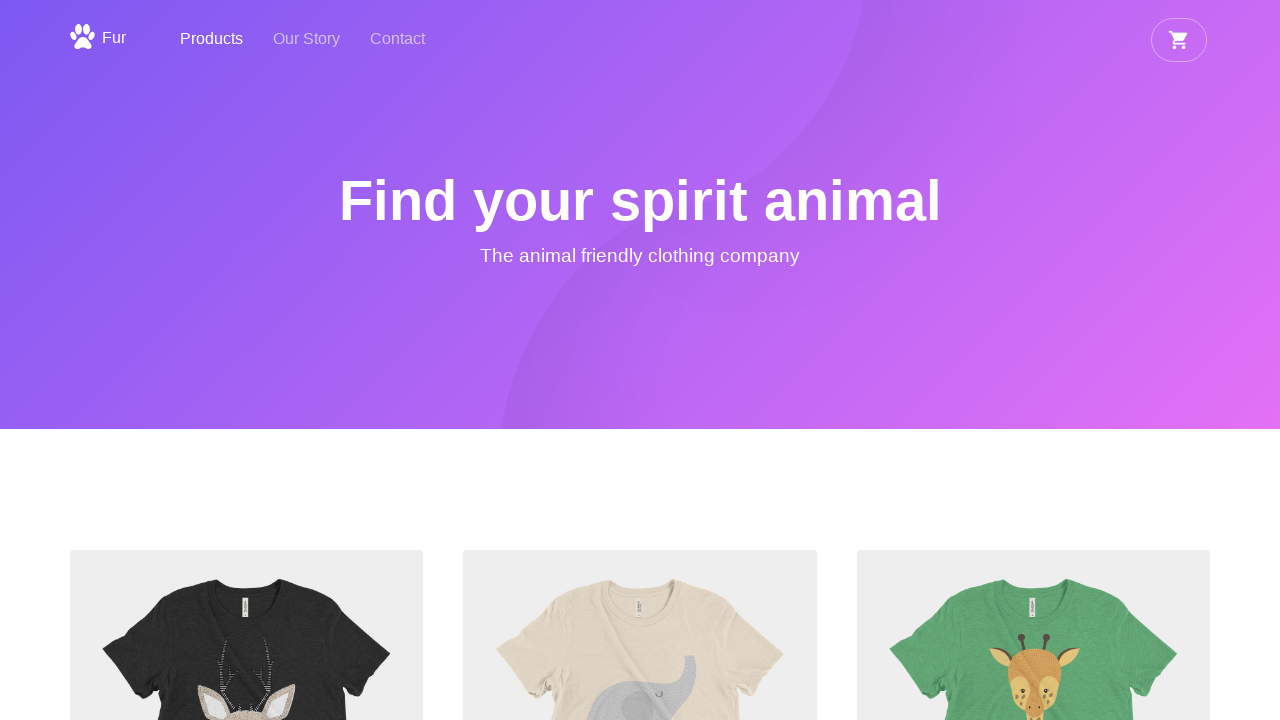

Clicked on Contact link in navigation at (398, 40) on internal:role=navigation >> internal:role=link[name="Contact"i]
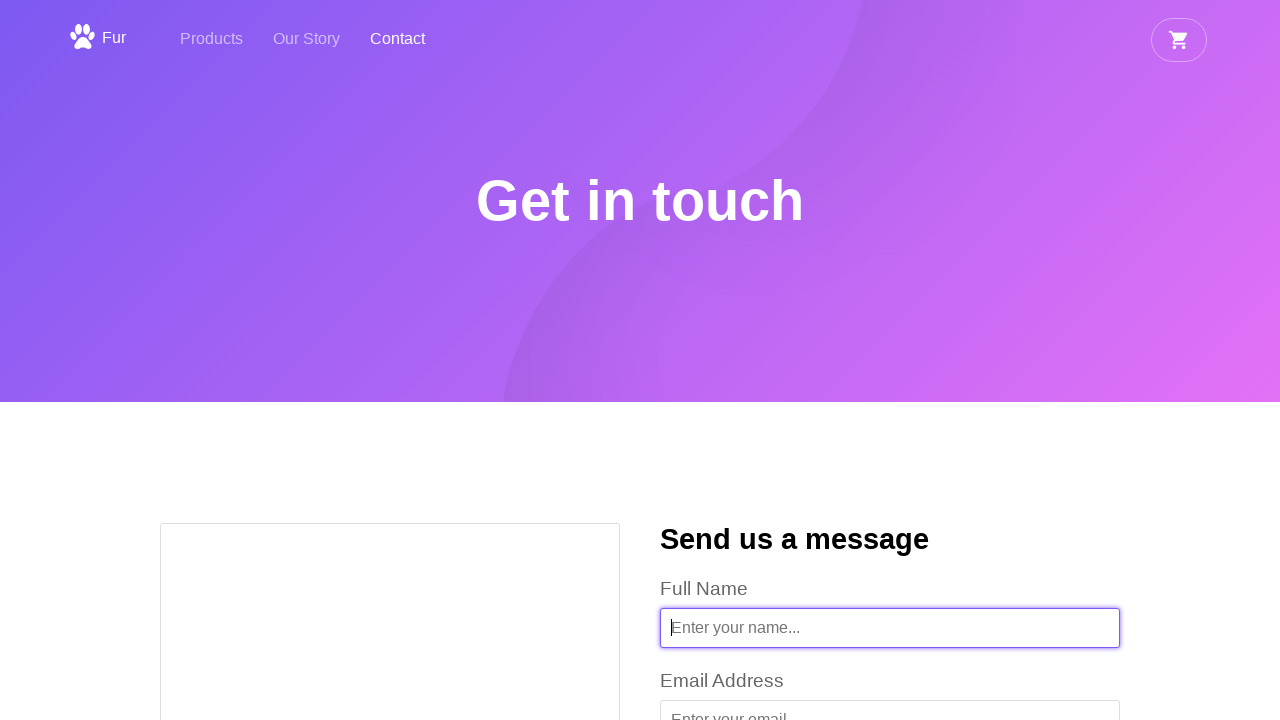

Clicked on Logo (Fur) to navigate back to Products at (96, 38) on internal:role=link[name="Fur"s]
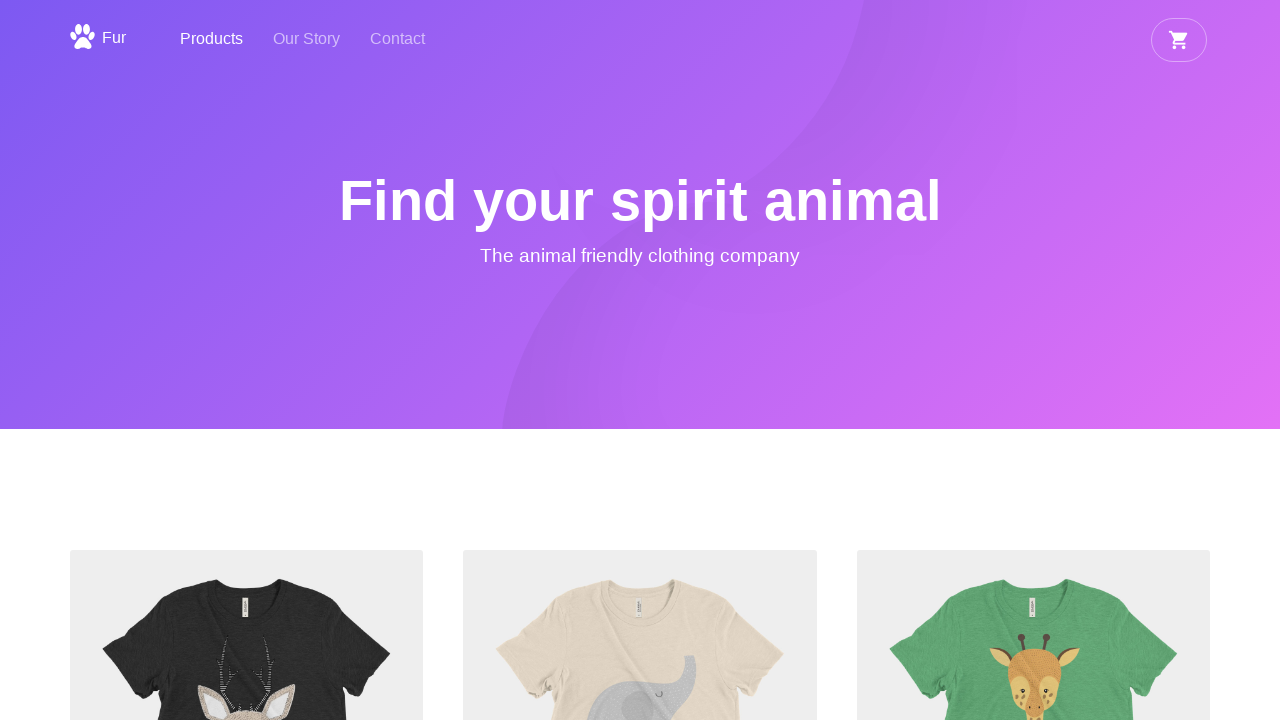

Verified Products heading 'Find your spirit animal' is visible
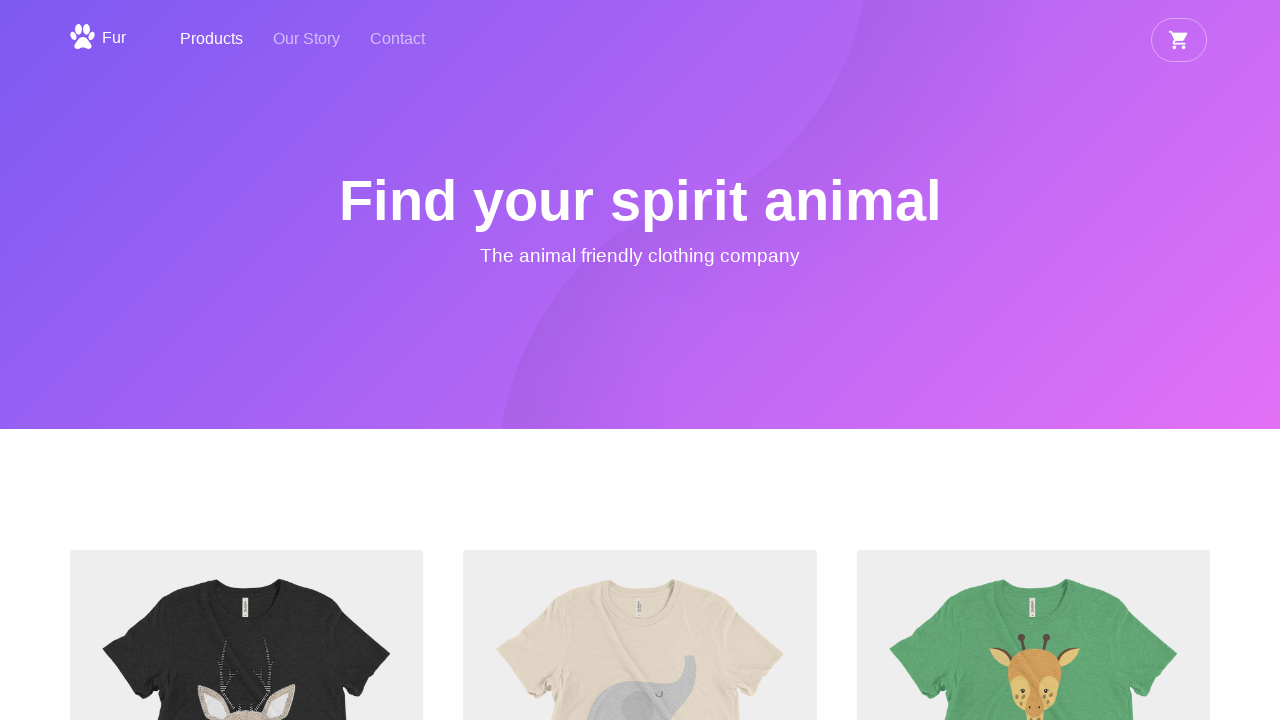

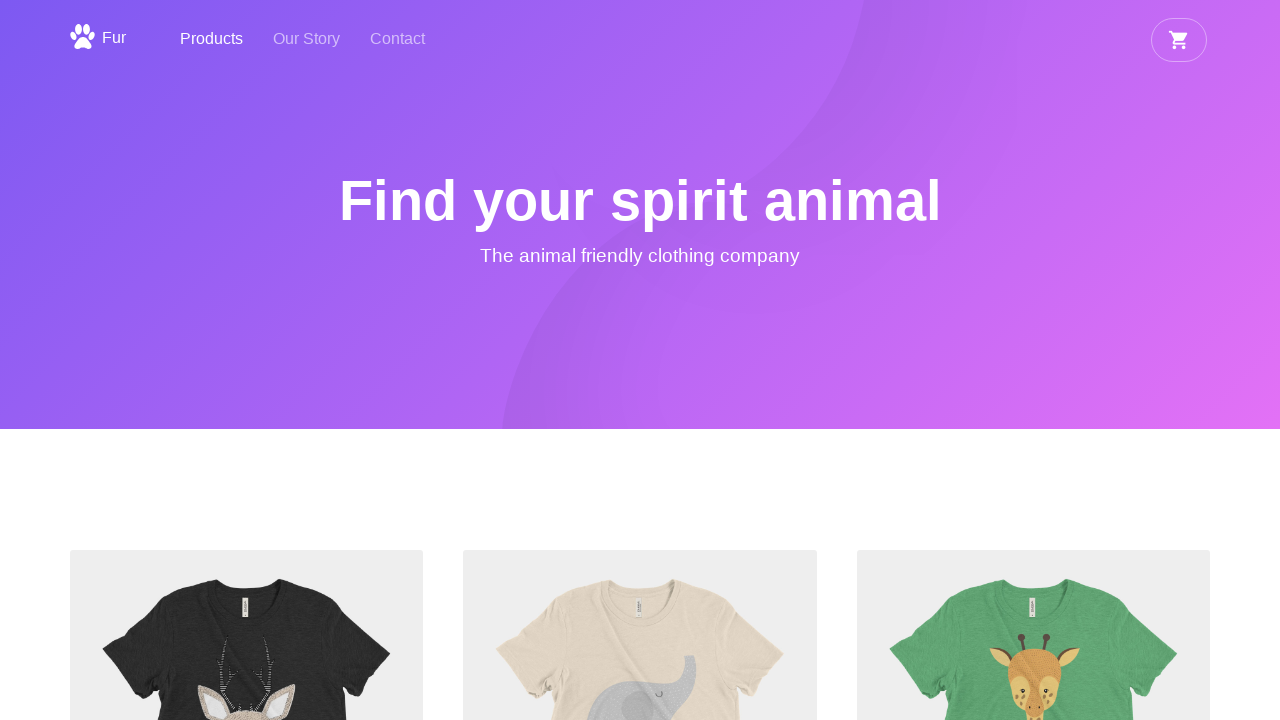